Tests the search functionality on Python.org by entering a search query and submitting the form

Starting URL: https://www.python.org/

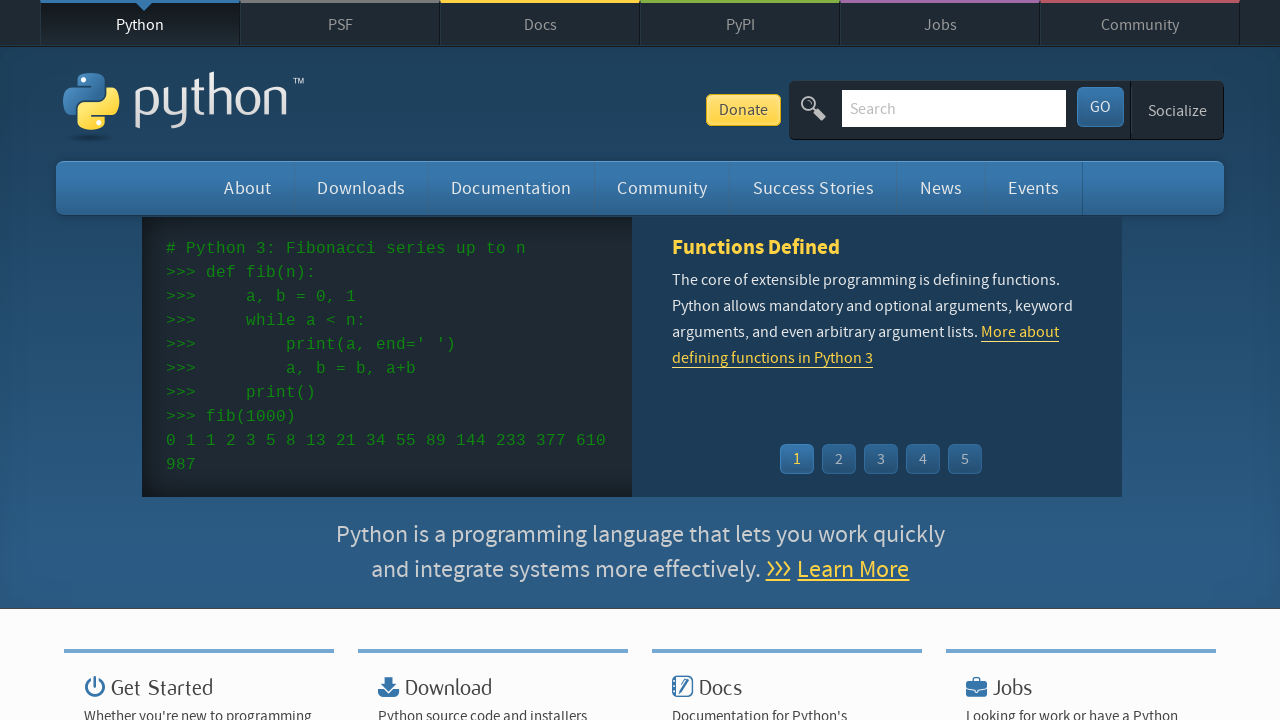

Cleared the search input field on input[name='q']
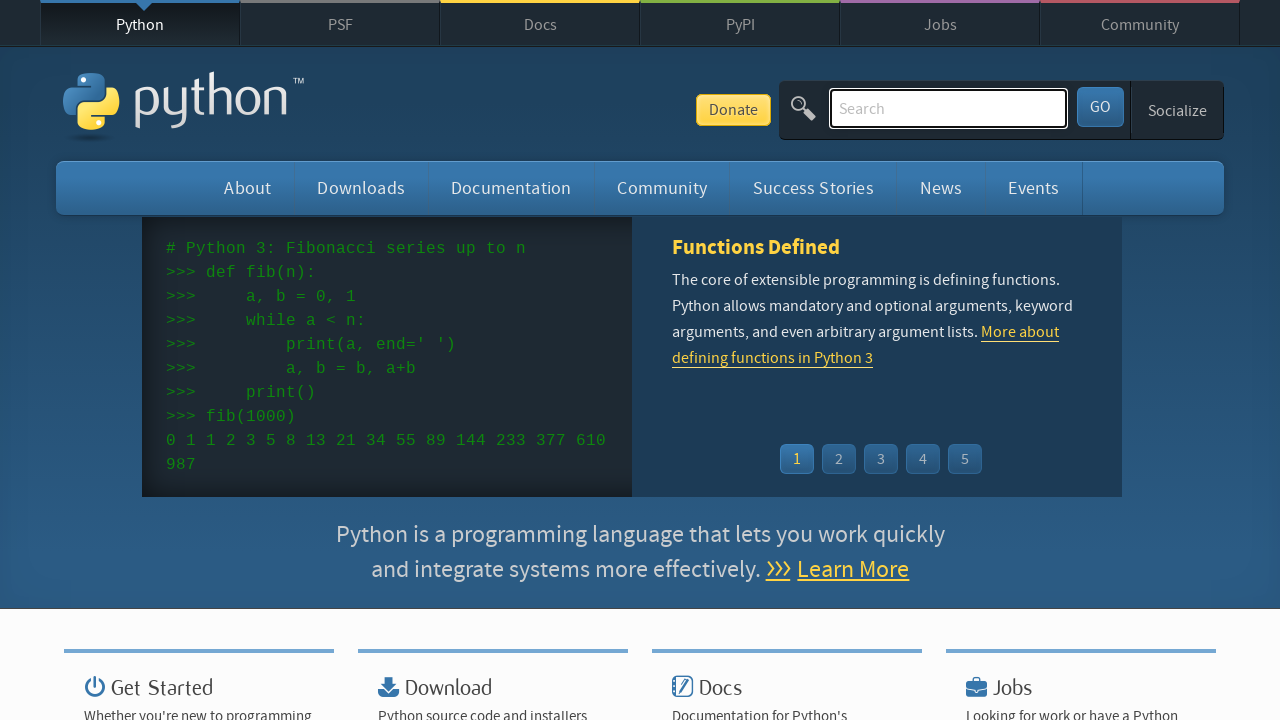

Clicked on the search input field at (922, 108) on input[name='q']
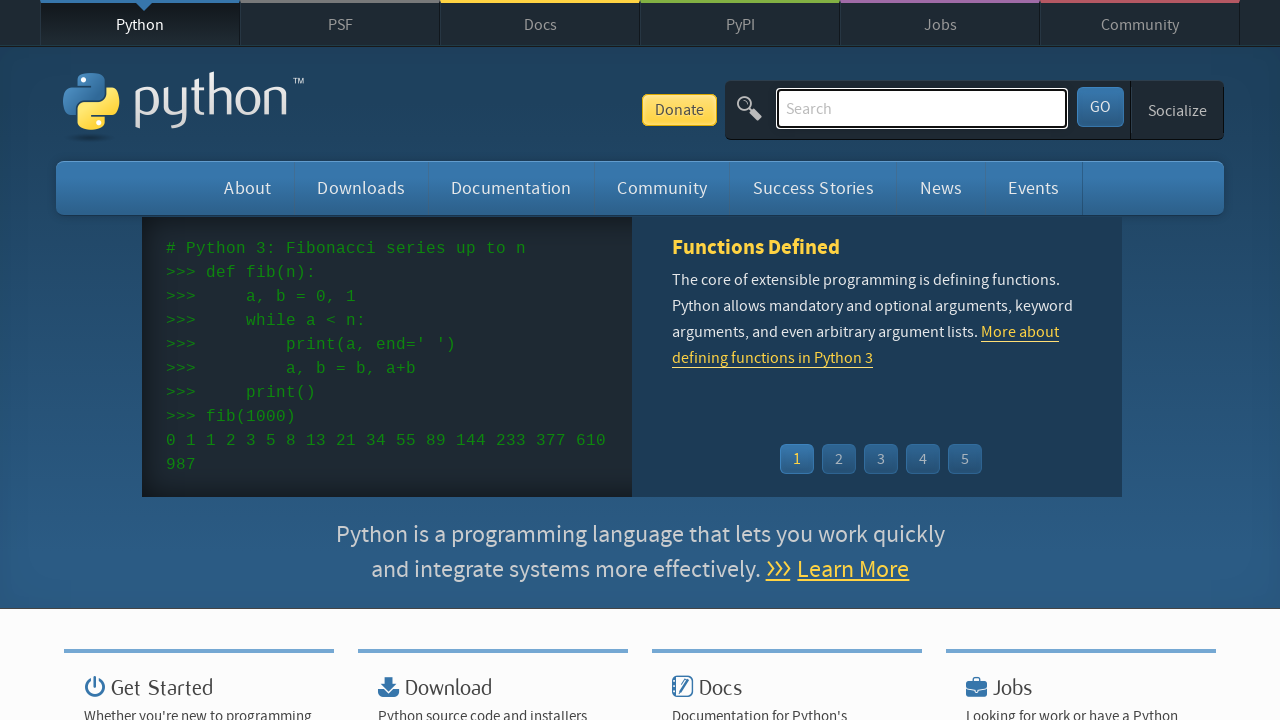

Entered search query 'selenium automation' on input[name='q']
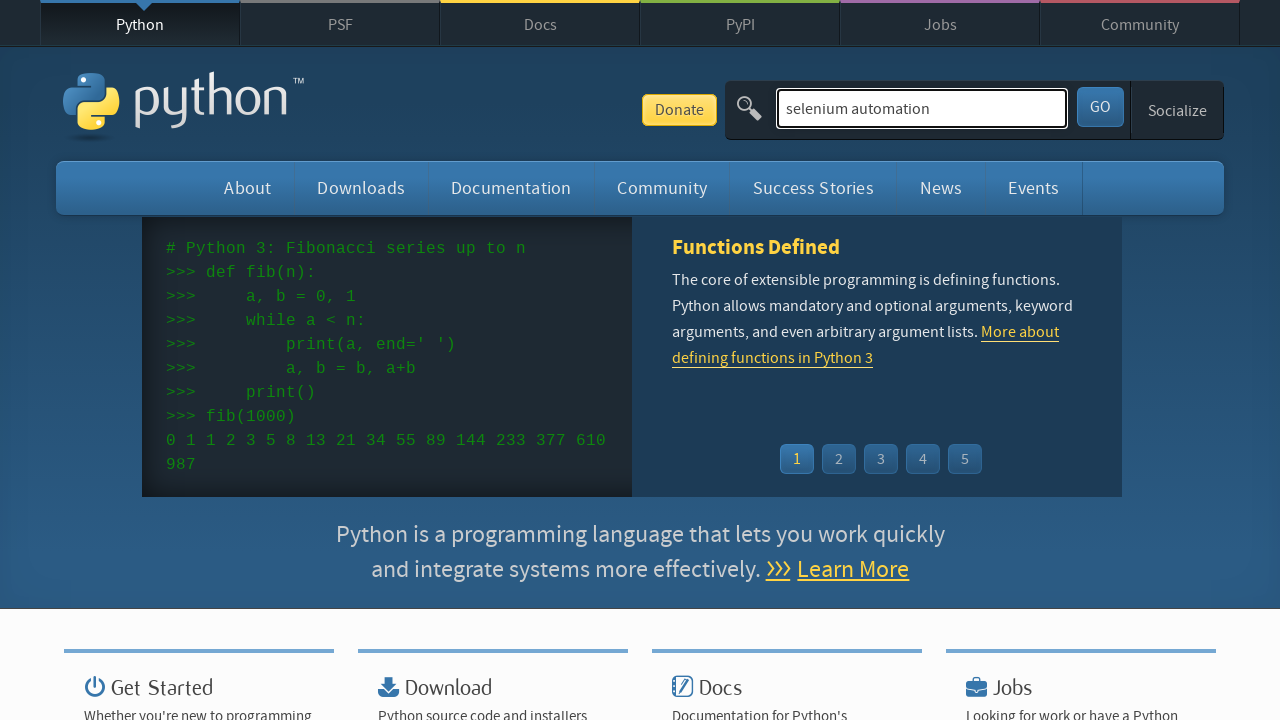

Submitted search form by pressing Enter on input[name='q']
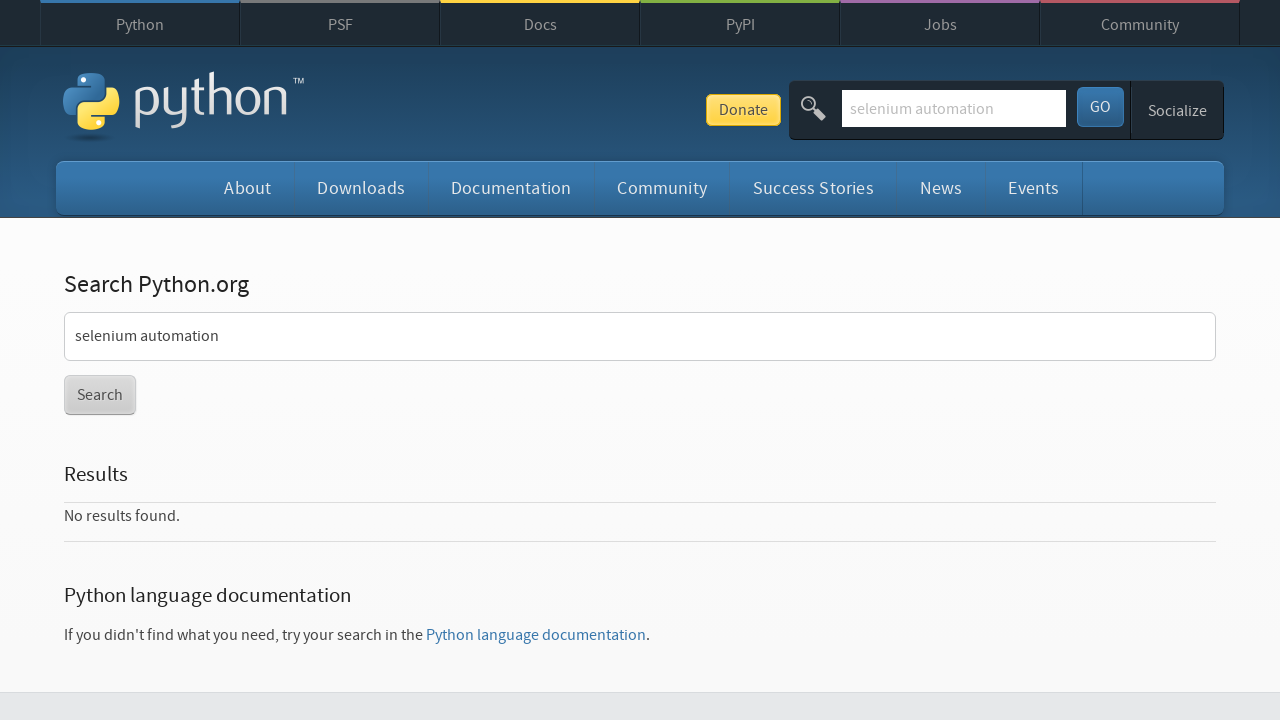

Search results page loaded
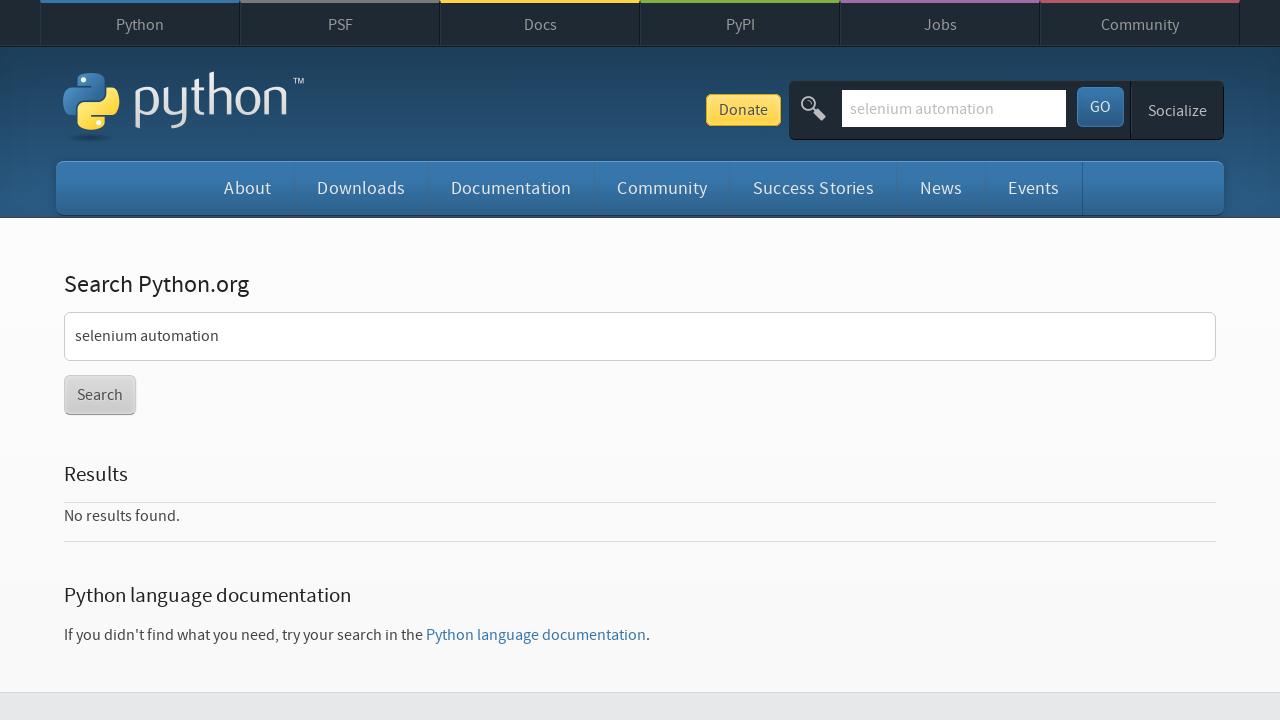

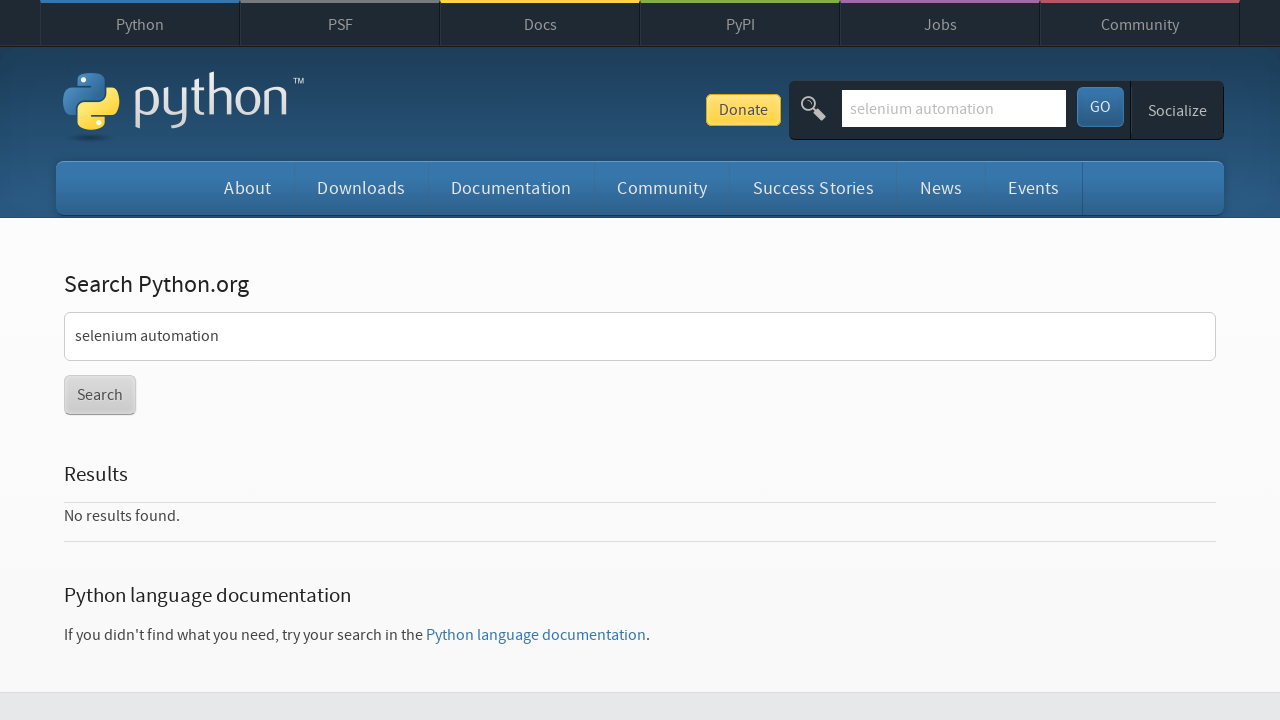